Tests the confirm dialog by accepting and dismissing it, verifying the result text changes accordingly

Starting URL: https://bonigarcia.dev/selenium-webdriver-java/dialog-boxes.html

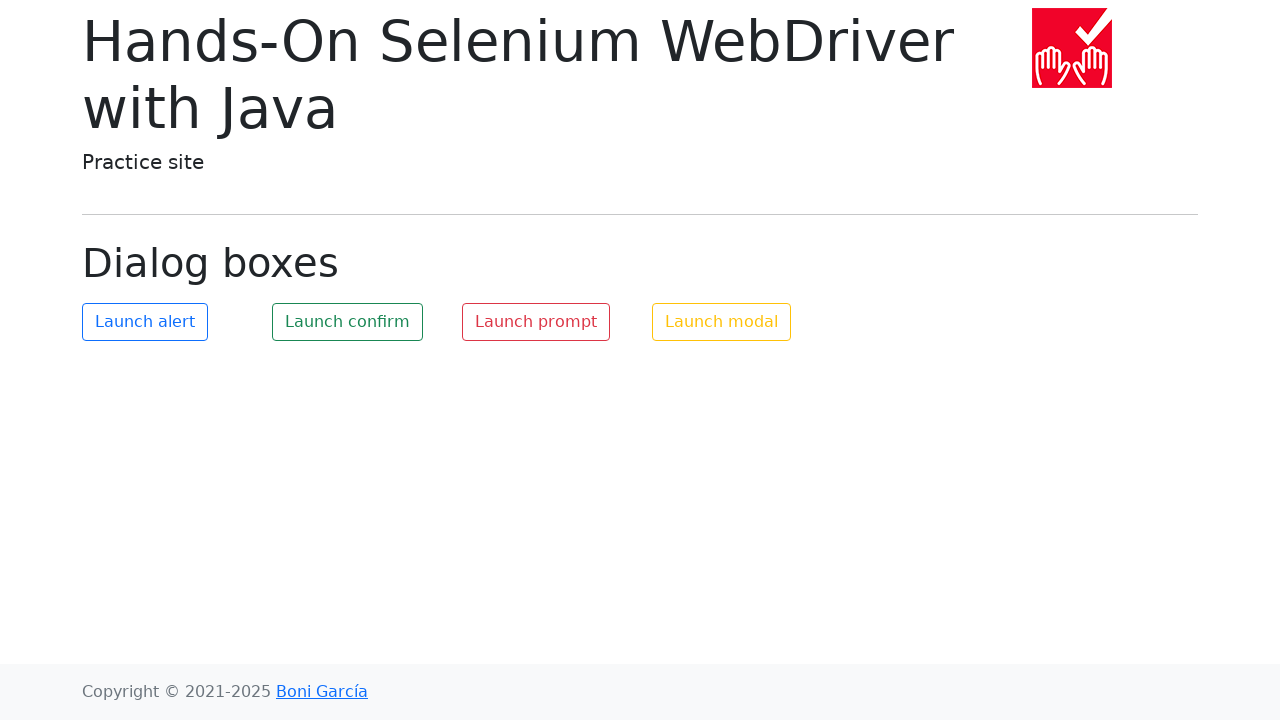

Set up dialog handler to accept confirm dialog
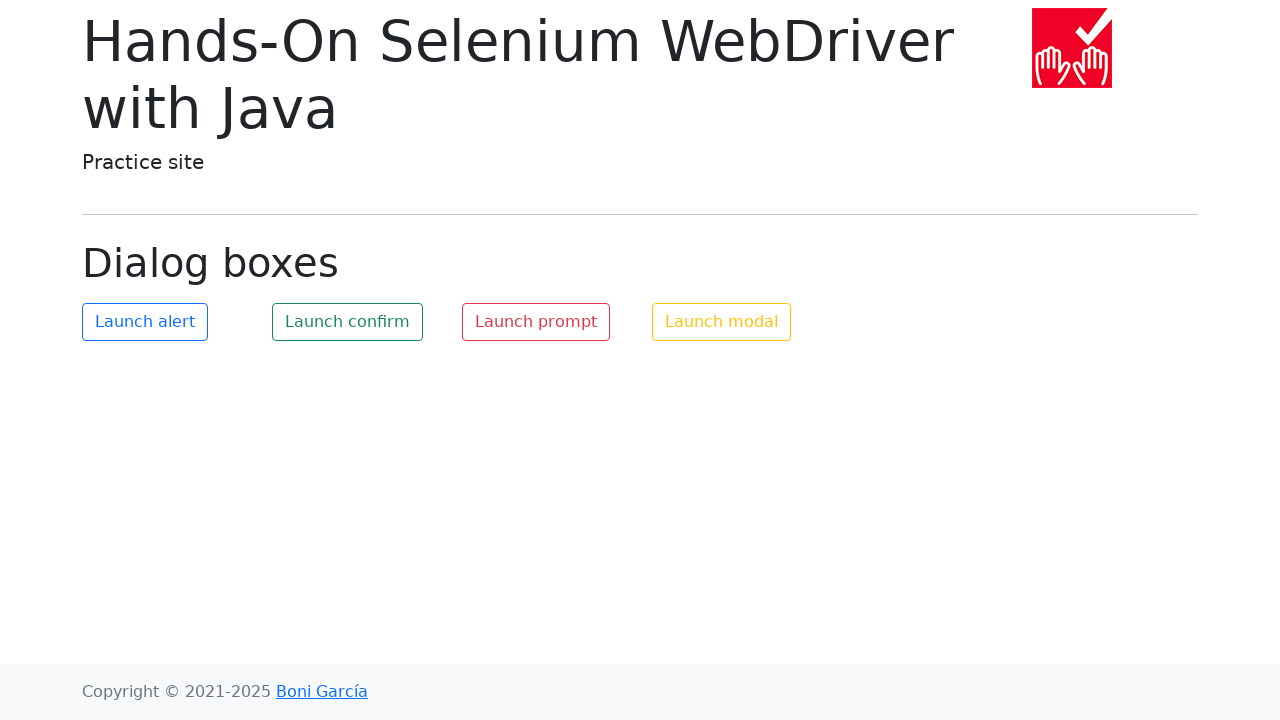

Clicked confirm button to trigger dialog at (348, 322) on xpath=//button[@id='my-confirm']
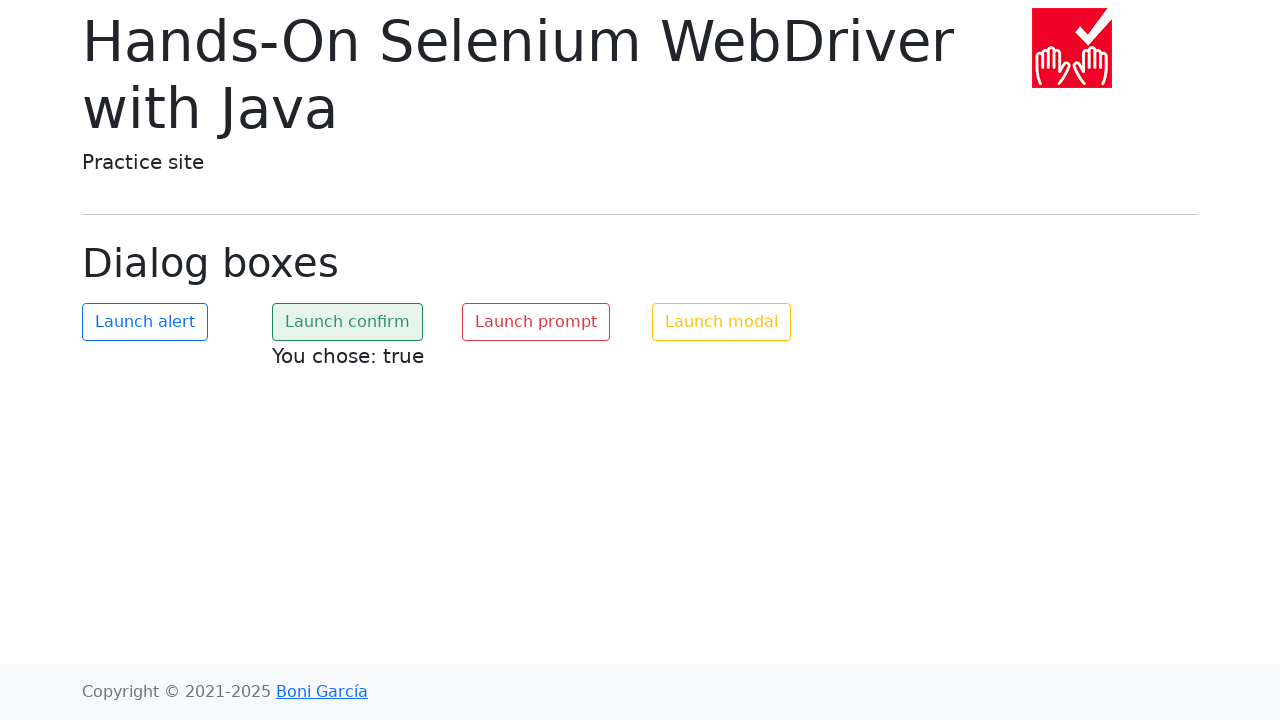

Waited for dialog to process and close
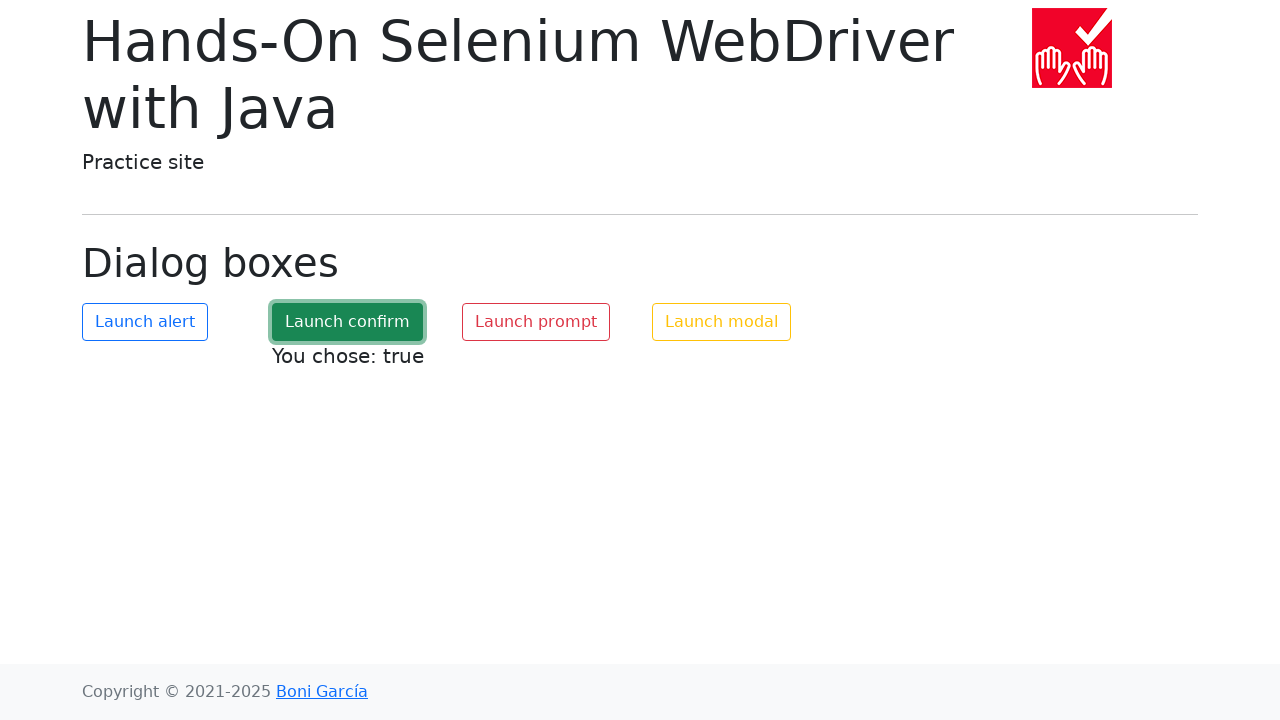

Retrieved result text after accepting dialog
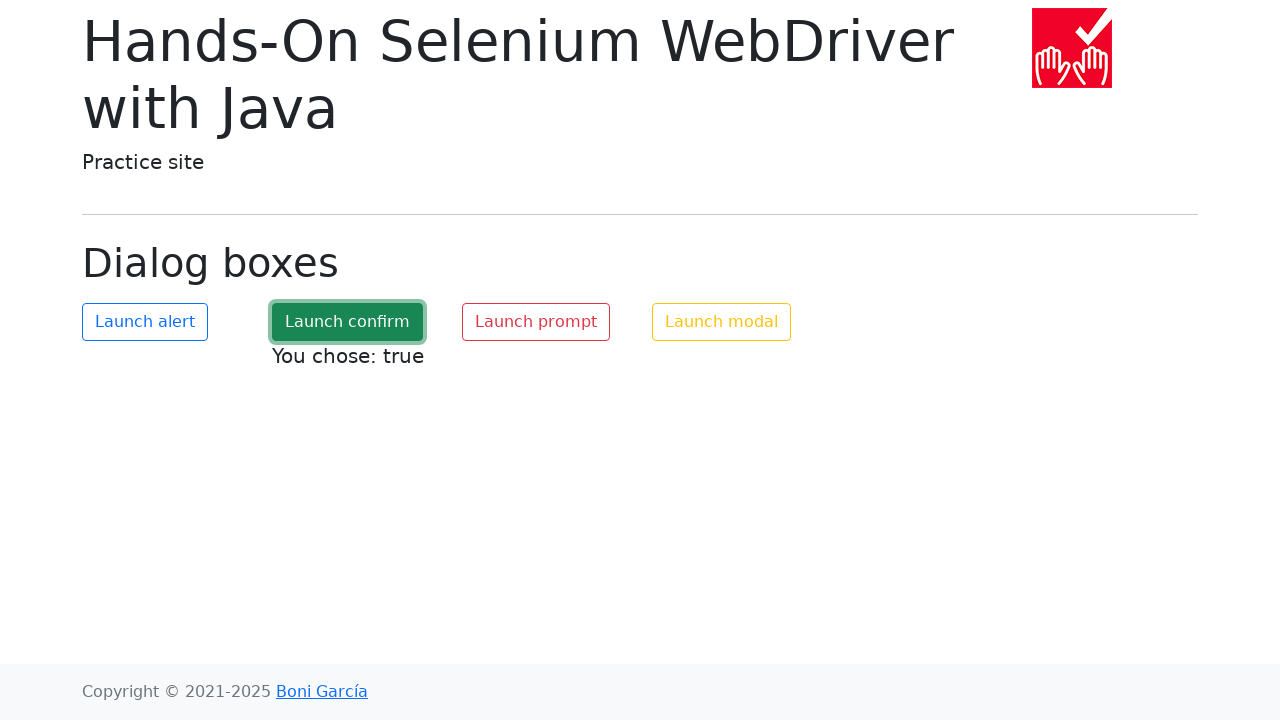

Verified result text shows 'You chose: true' after accepting dialog
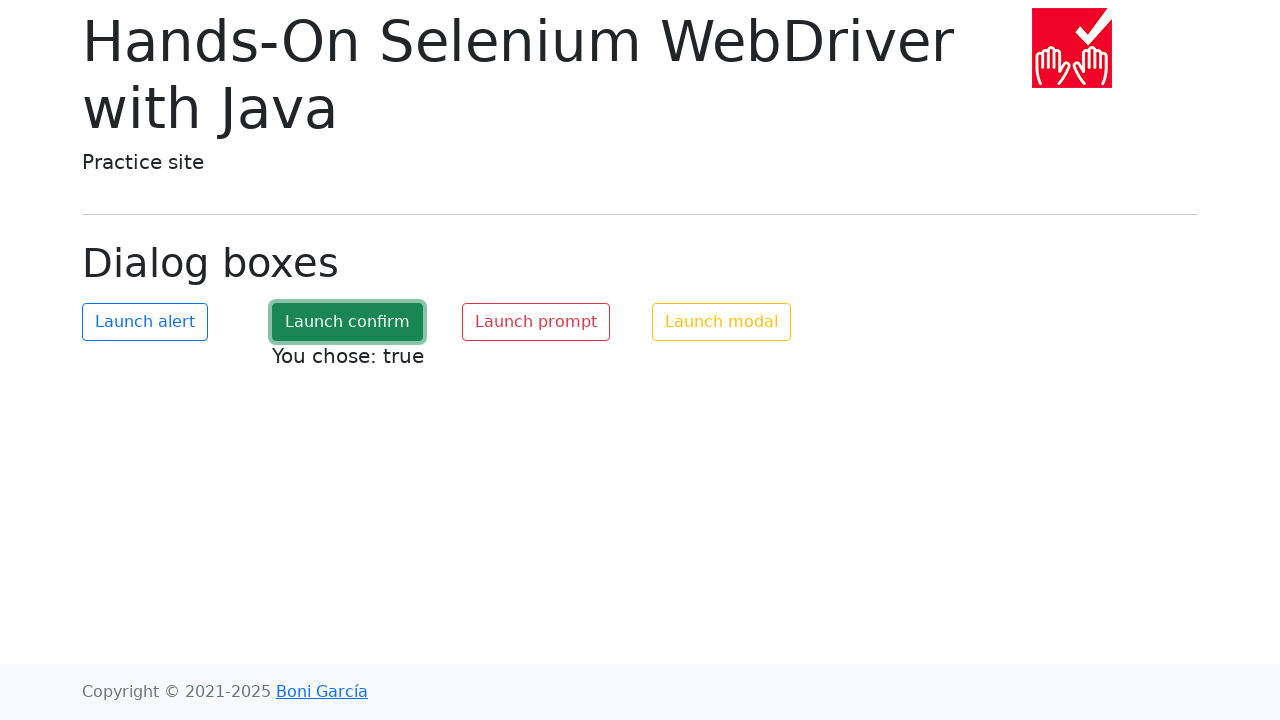

Set up dialog handler to dismiss confirm dialog
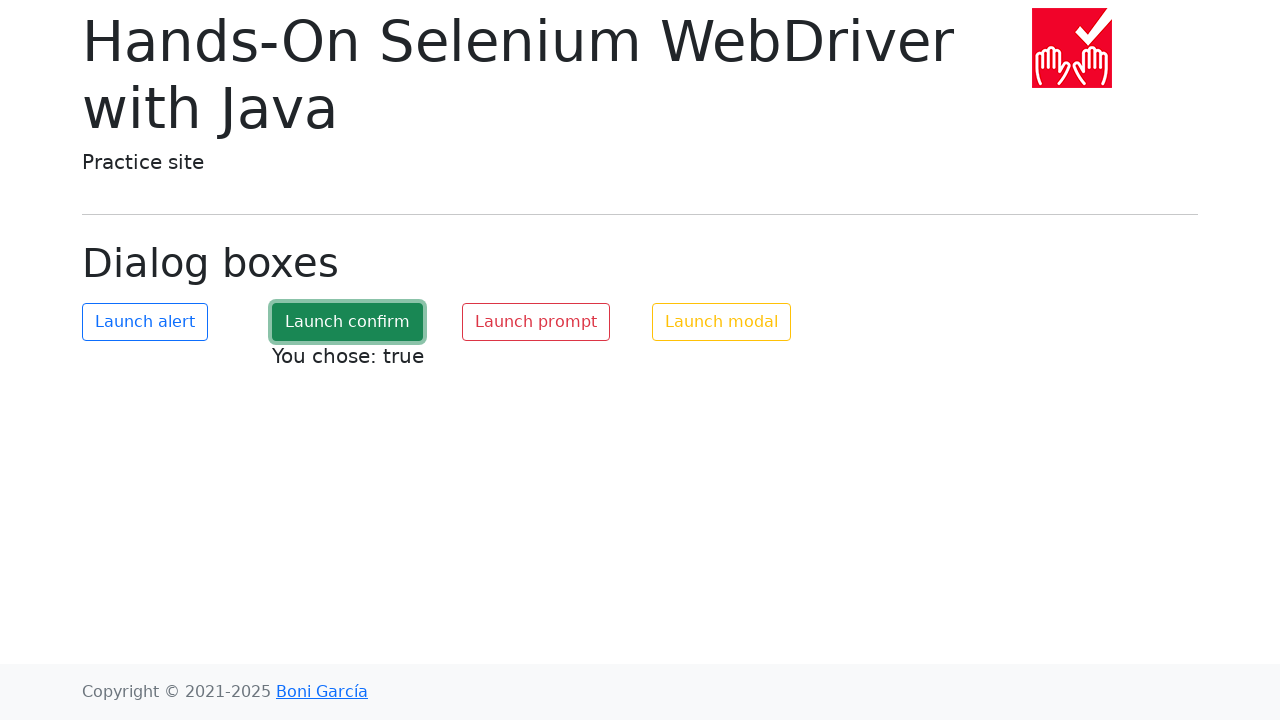

Clicked confirm button to trigger dialog at (348, 322) on xpath=//button[@id='my-confirm']
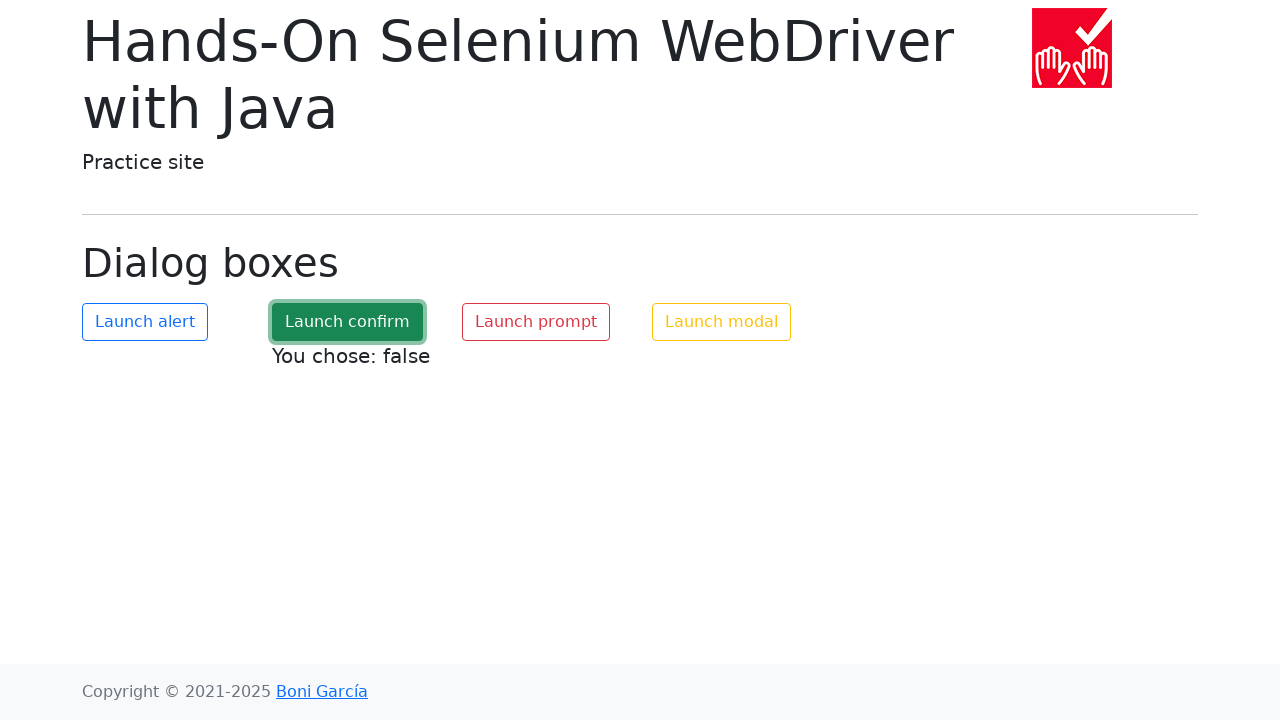

Waited for dialog to process and close
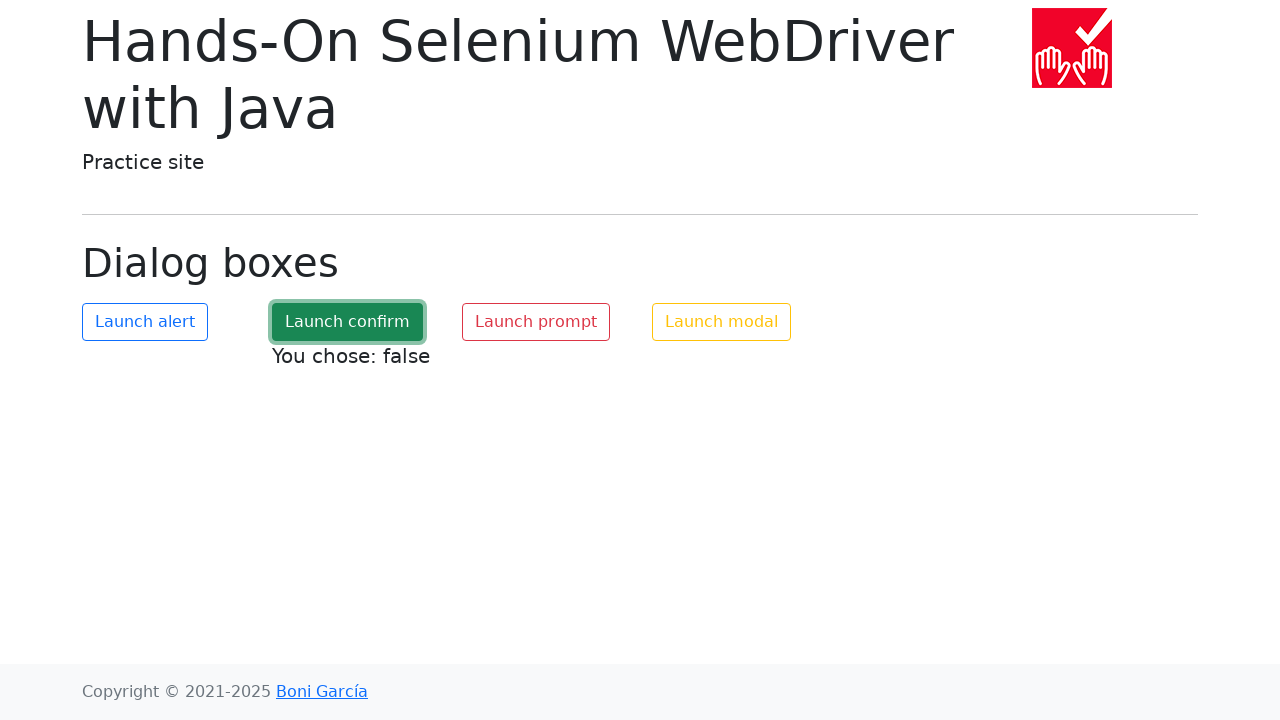

Retrieved result text after dismissing dialog
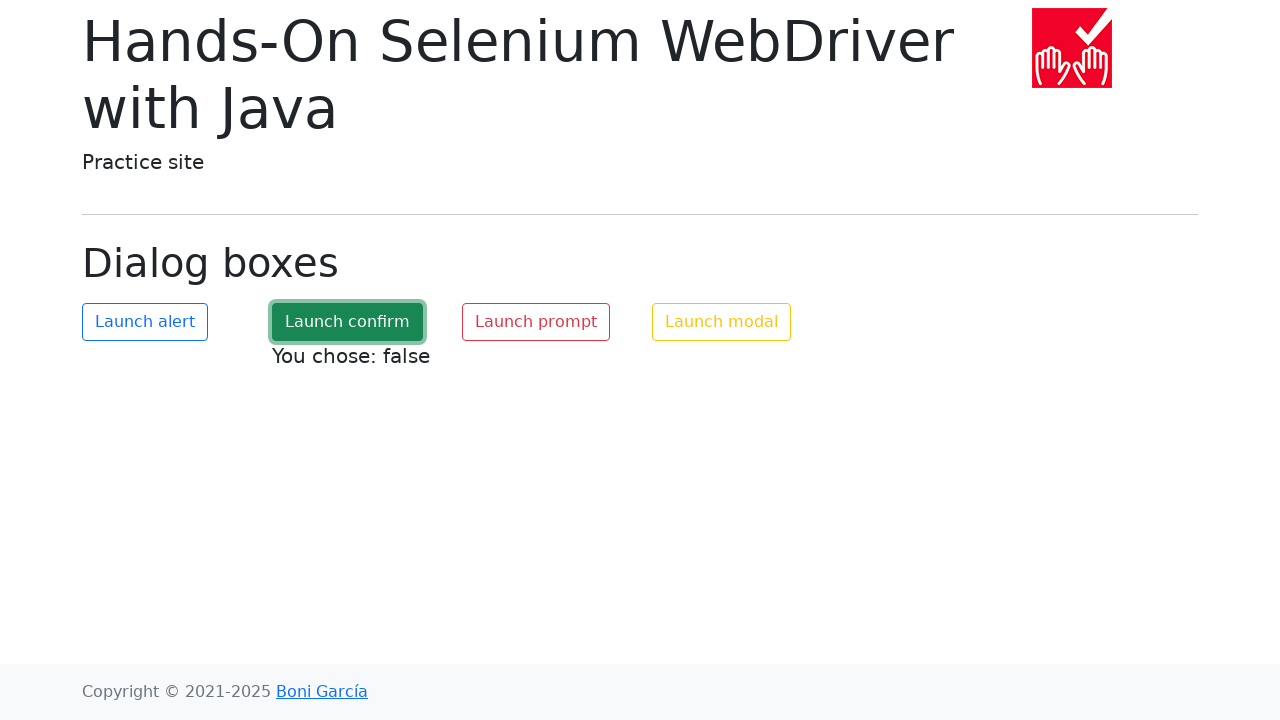

Verified result text shows 'You chose: false' after dismissing dialog
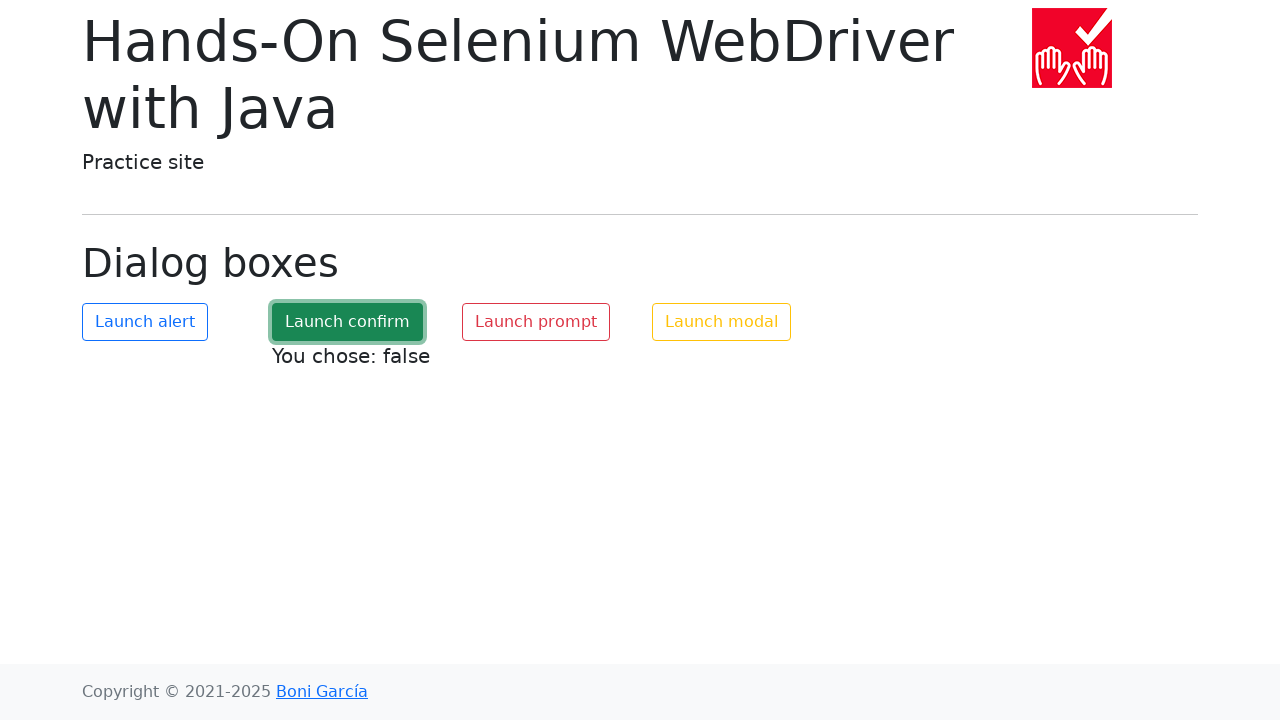

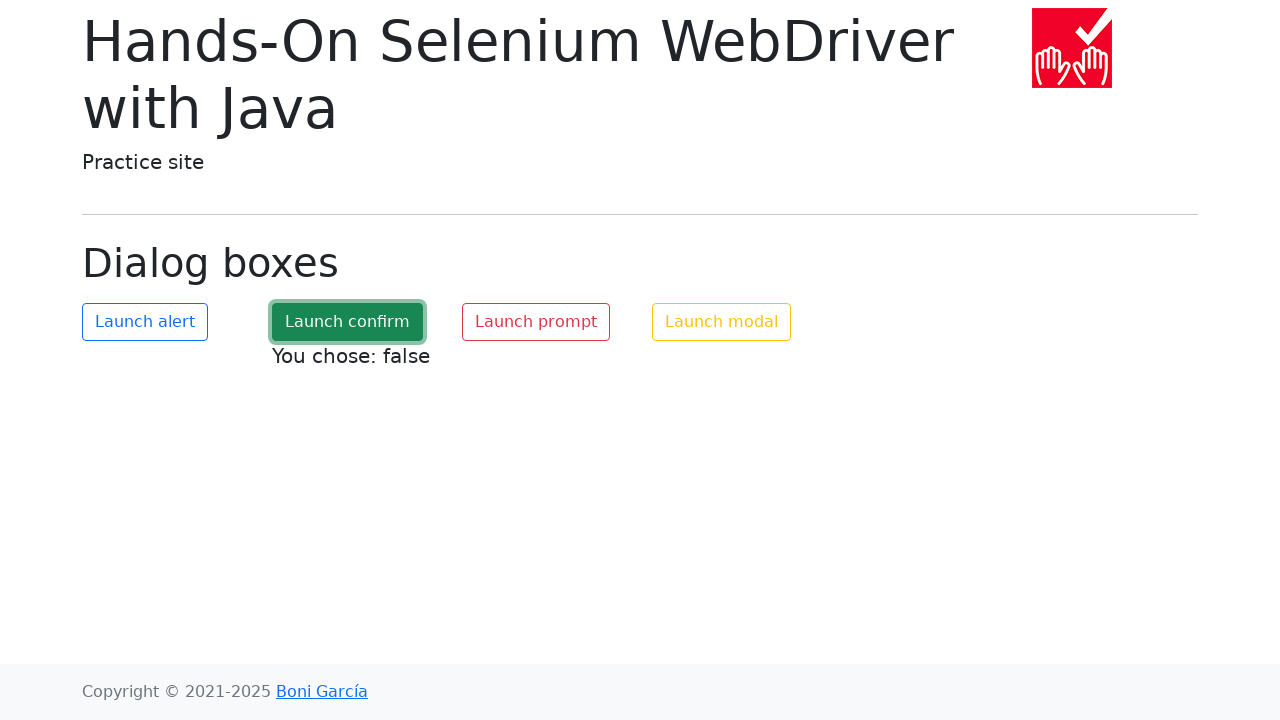